Tests the product review submission functionality by navigating to a book product, clicking on the Reviews tab, selecting a 5-star rating, and submitting a review with comment, author name, and email.

Starting URL: https://practice.automationtesting.in/

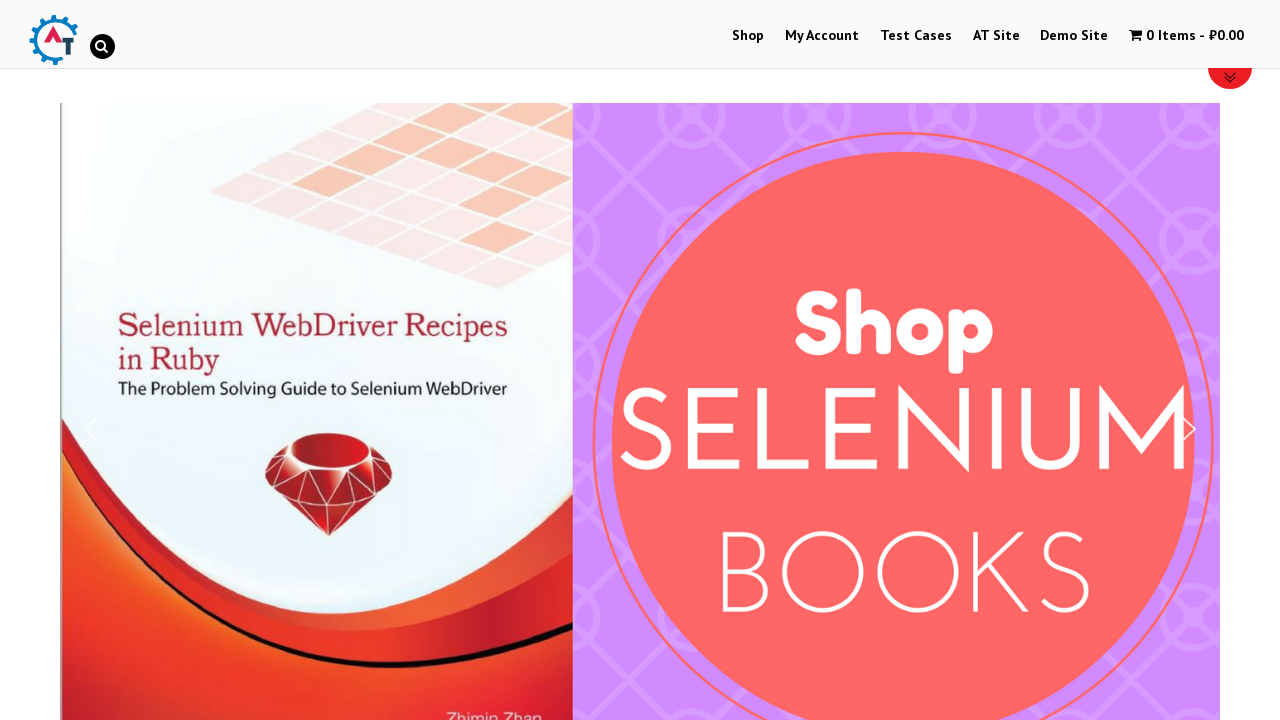

Scrolled down 600px to view products
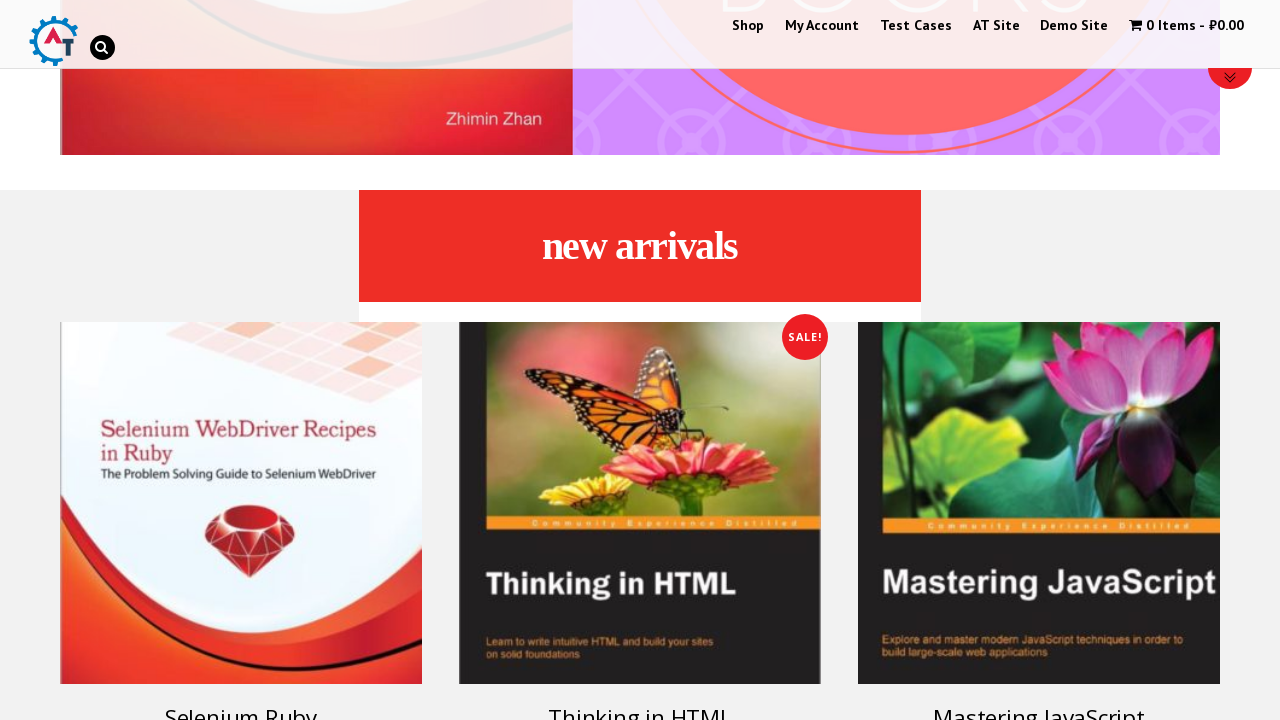

Clicked on Selenium Ruby book product at (241, 702) on xpath=//h3[text()='Selenium Ruby']
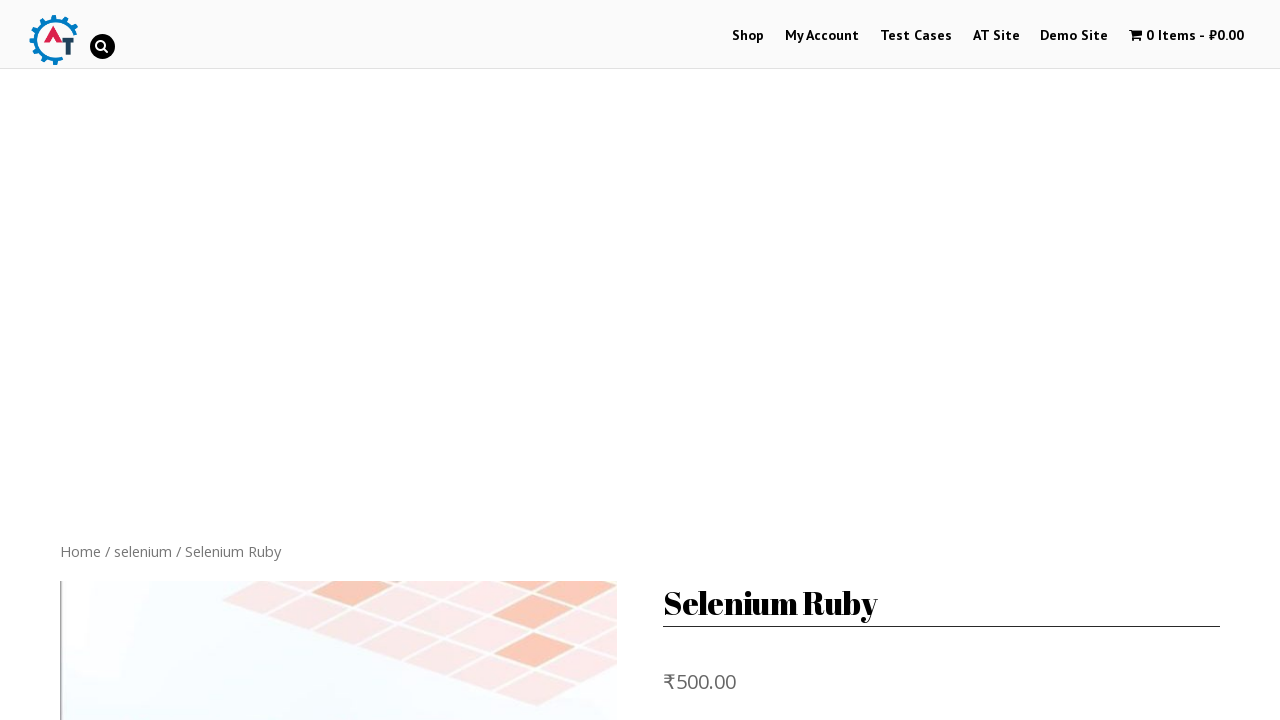

Clicked on Reviews tab at (309, 360) on xpath=//a[text()='Reviews (0)']
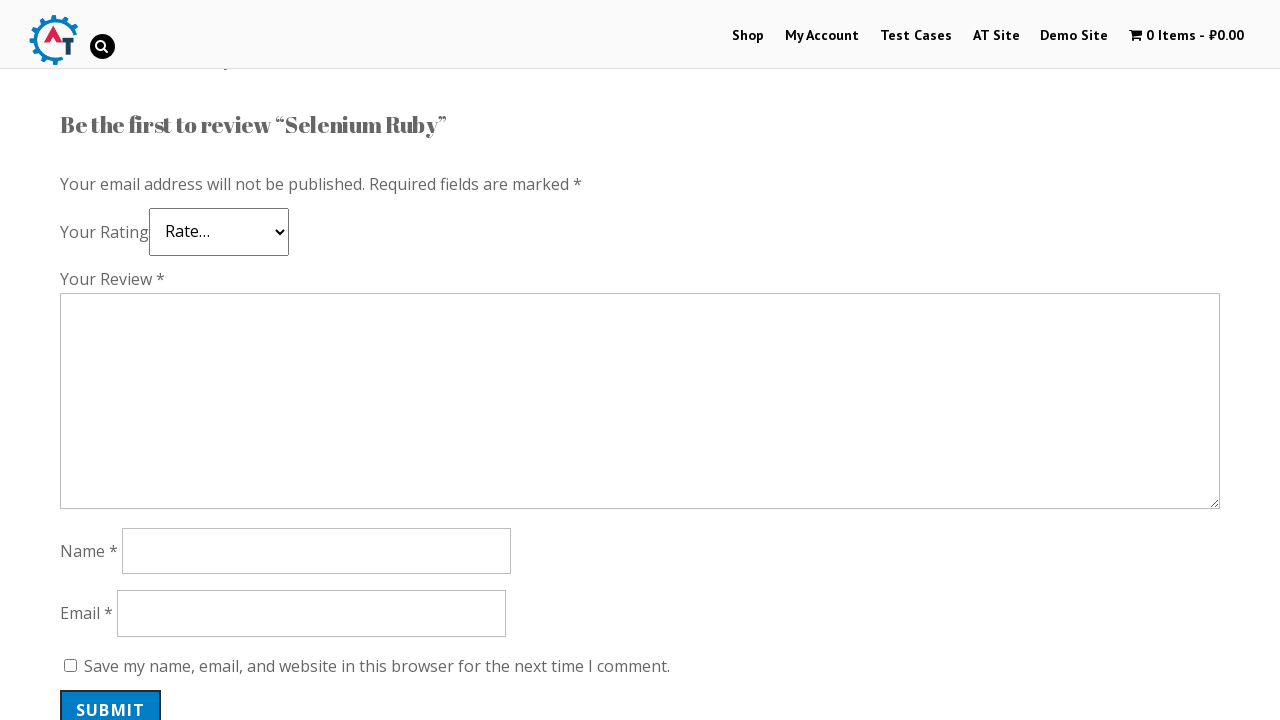

Selected 5-star rating at (132, 244) on .star-5
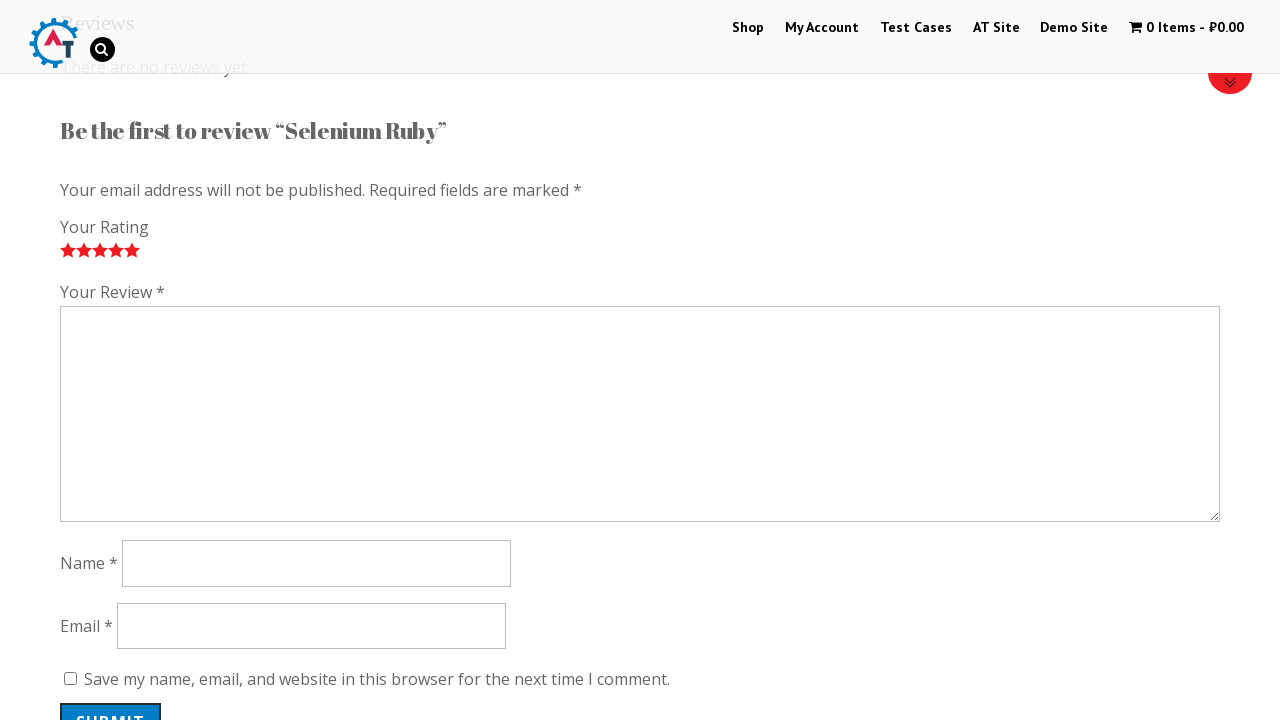

Filled review comment with 'Nice book!' on #comment
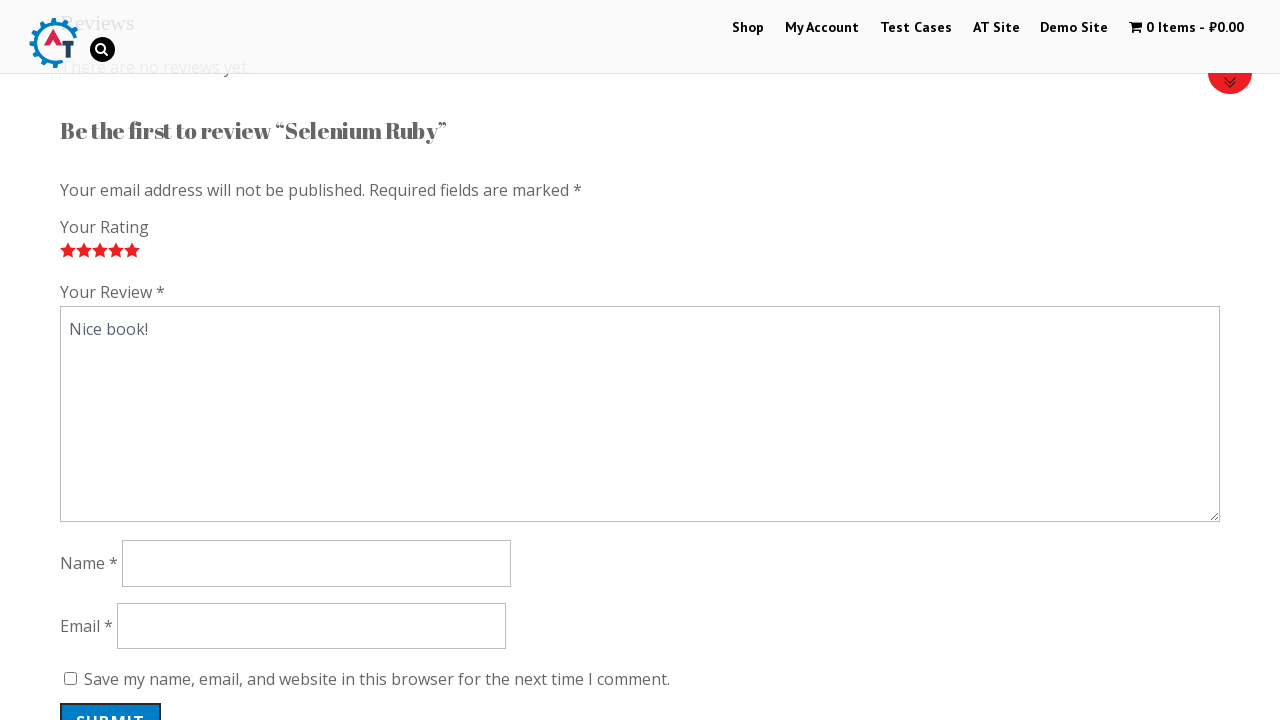

Filled author name with 'Ivan Petrov' on #author
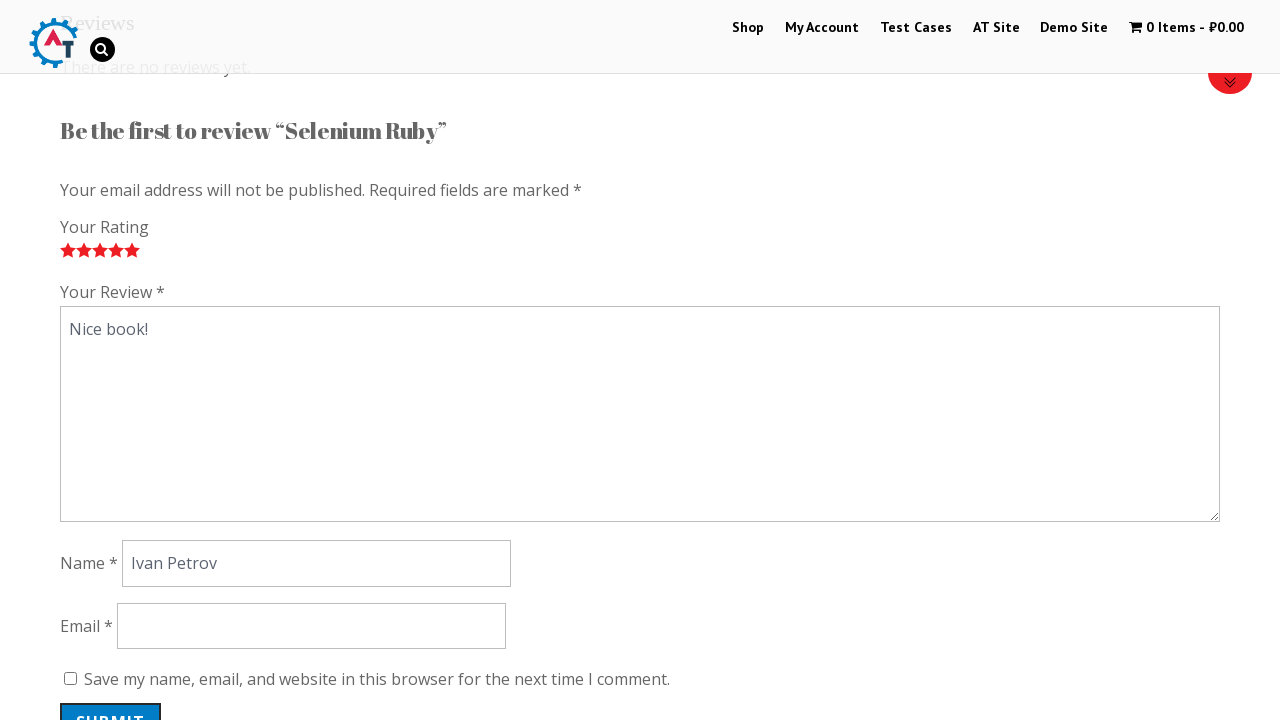

Filled email with 'test@gmail.com' on #email
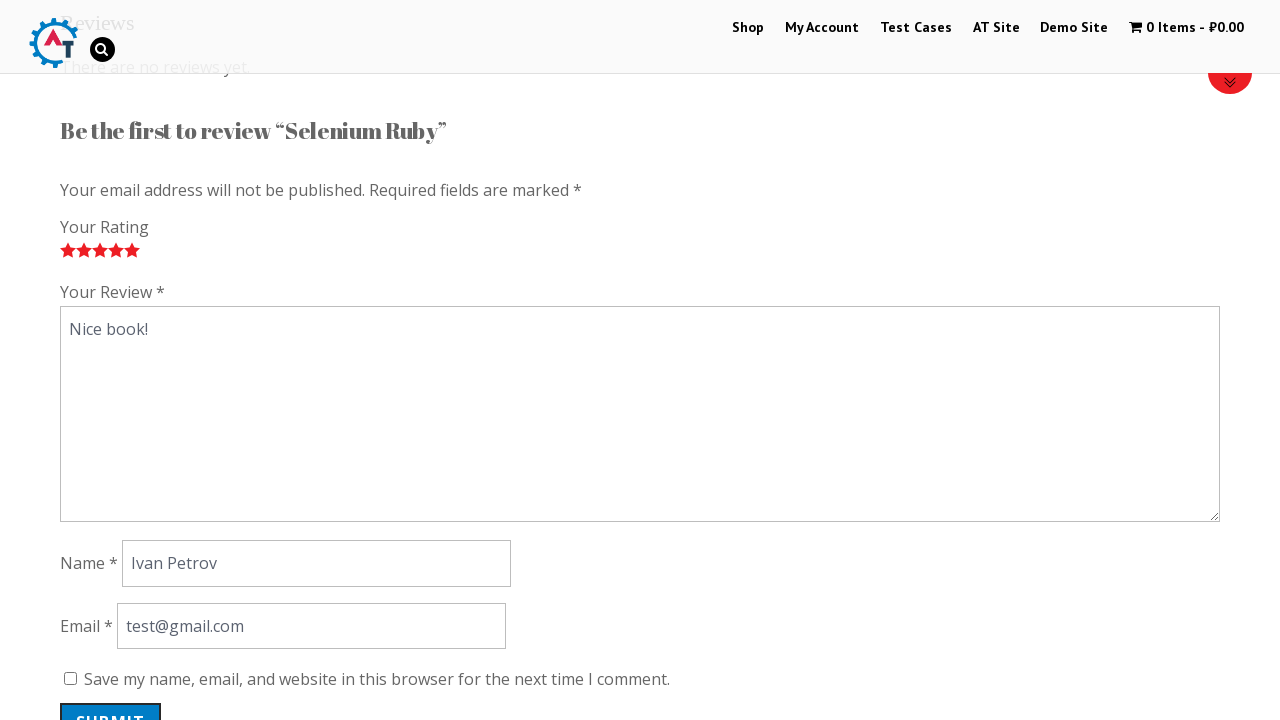

Clicked submit button to post review at (111, 700) on #submit
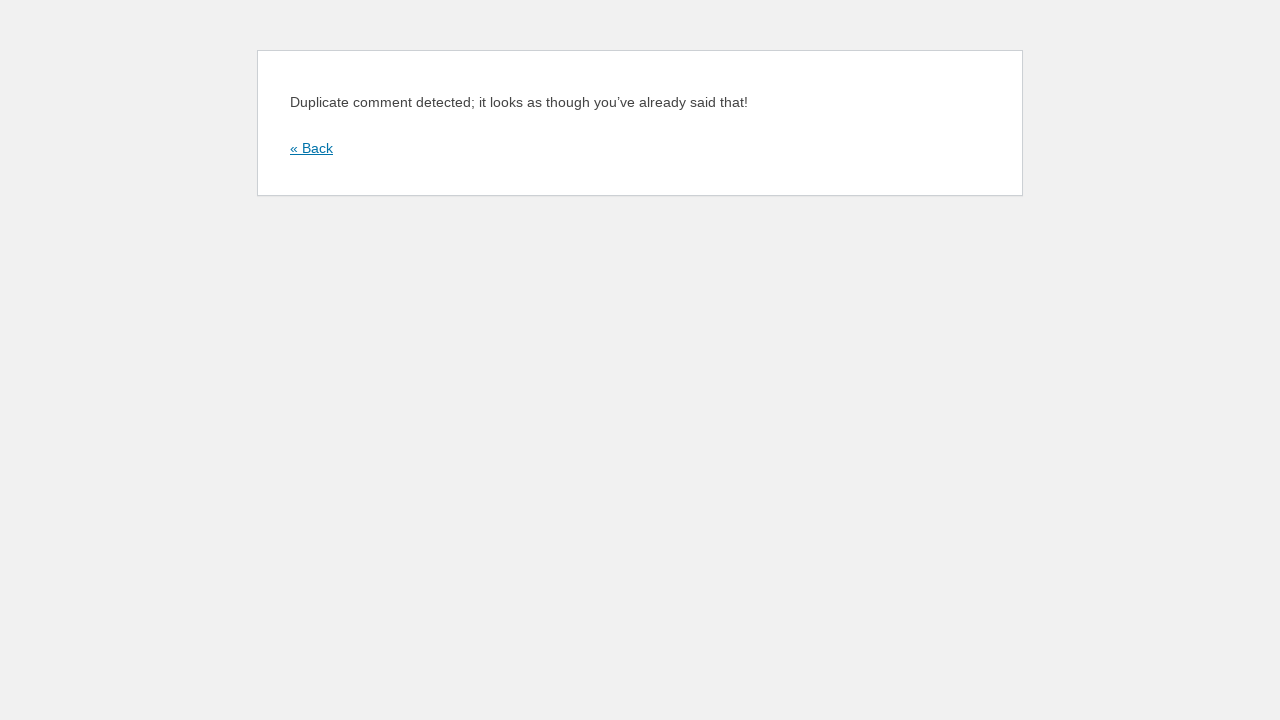

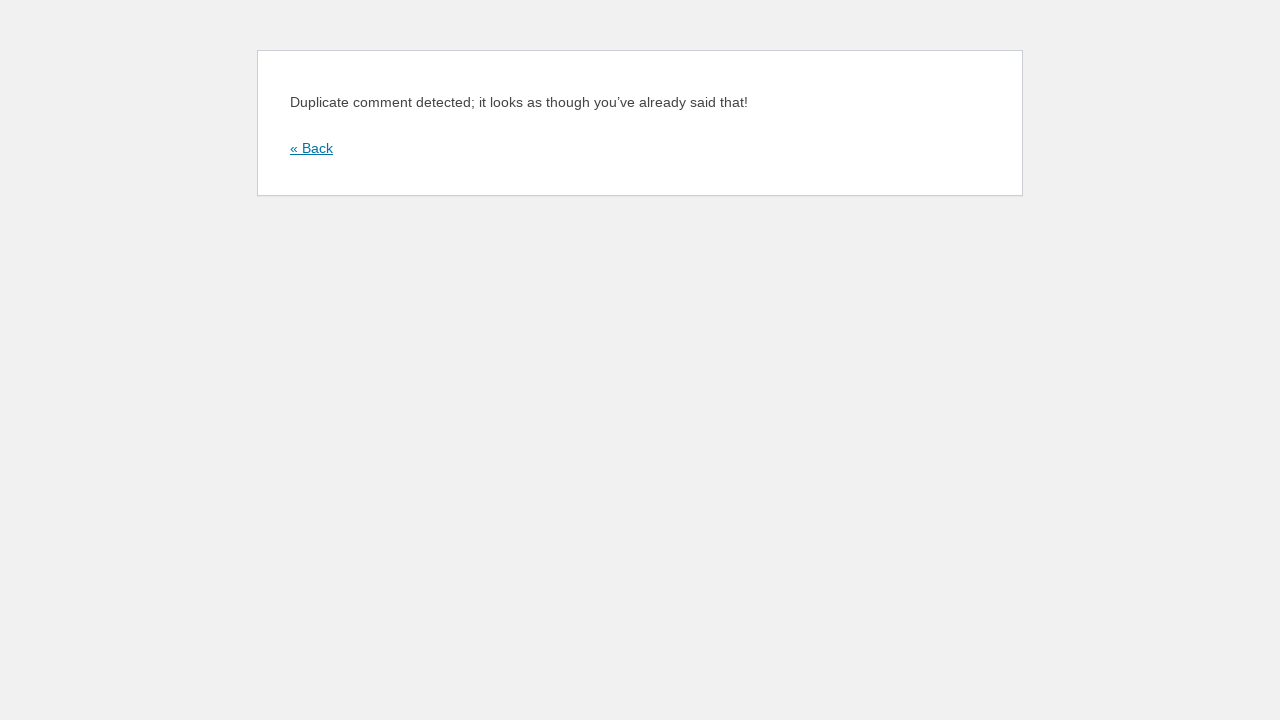